Tests file upload functionality by uploading a test file and verifying the upload confirmation

Starting URL: https://the-internet.herokuapp.com/upload

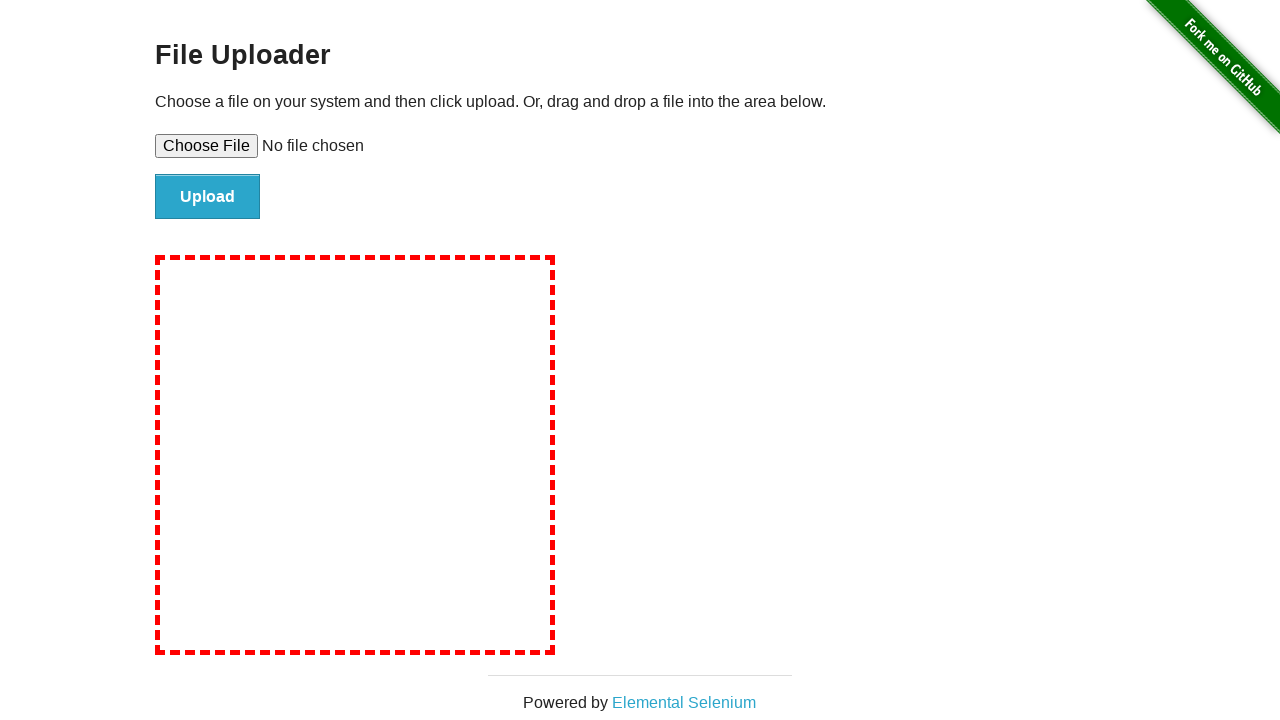

Created temporary test file (testfile.txt) with test content
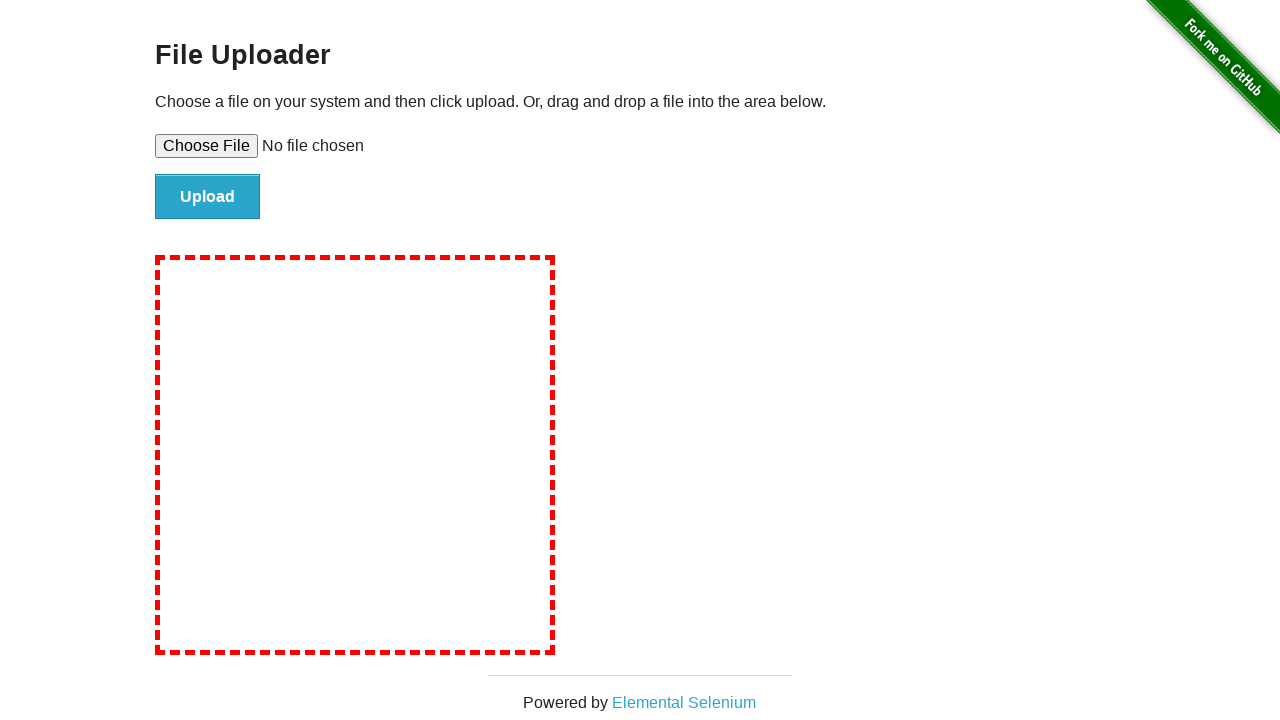

Selected test file in file upload input
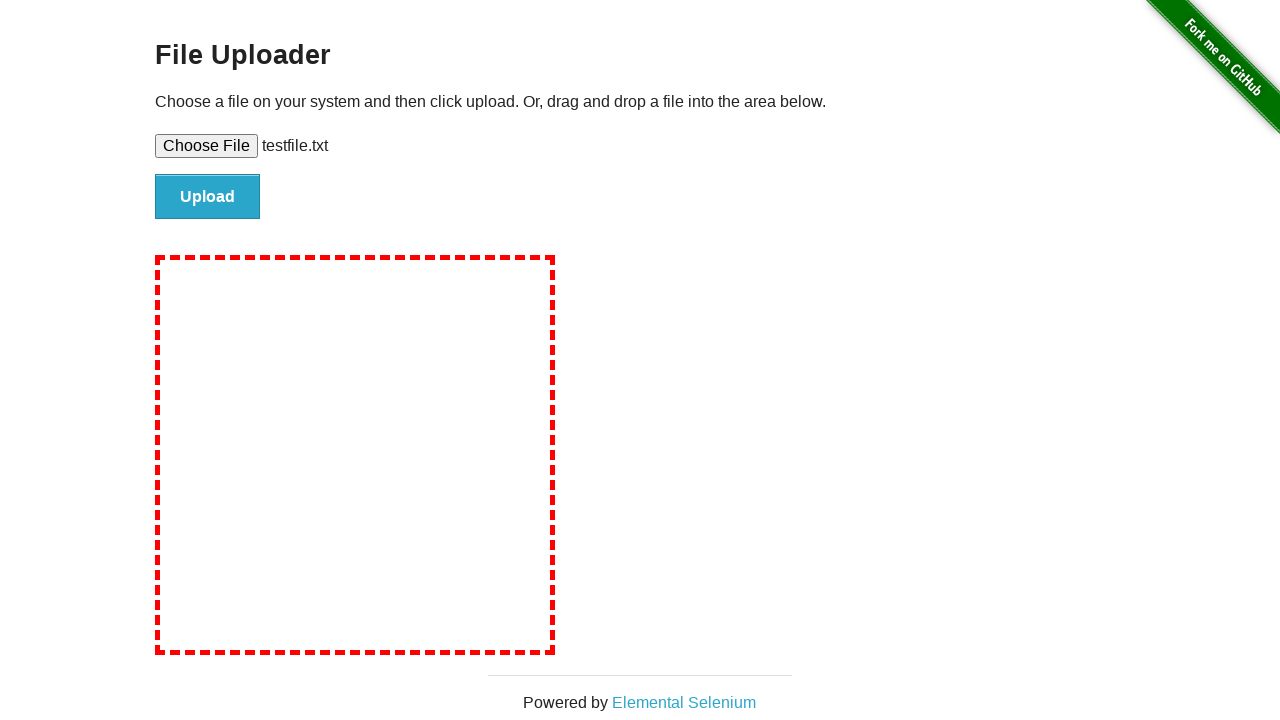

Clicked upload button to submit file at (208, 197) on #file-submit
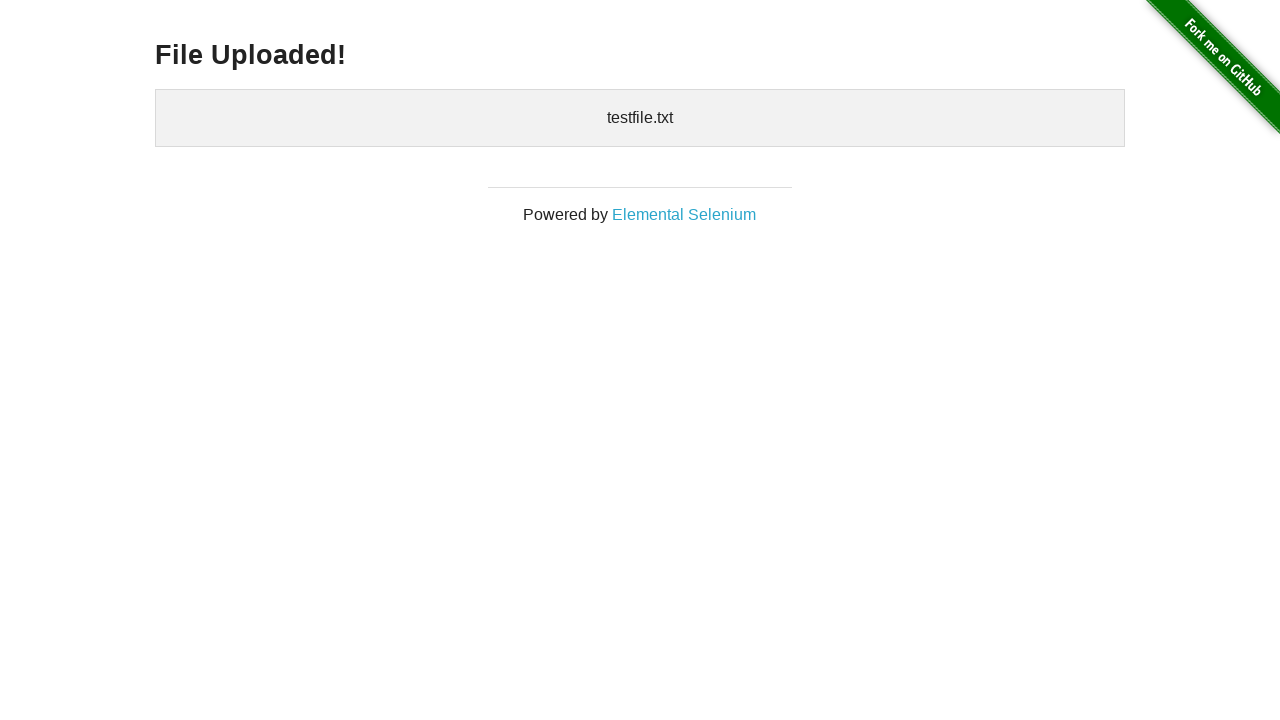

Upload confirmation page loaded successfully
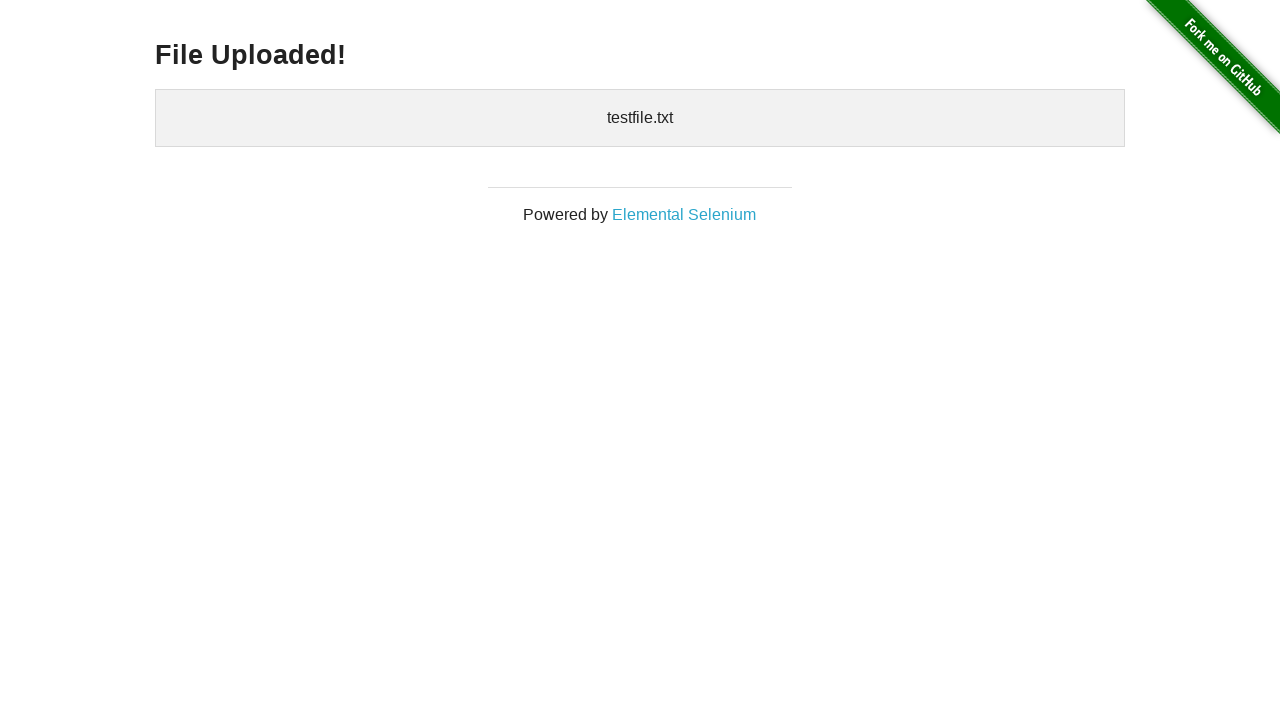

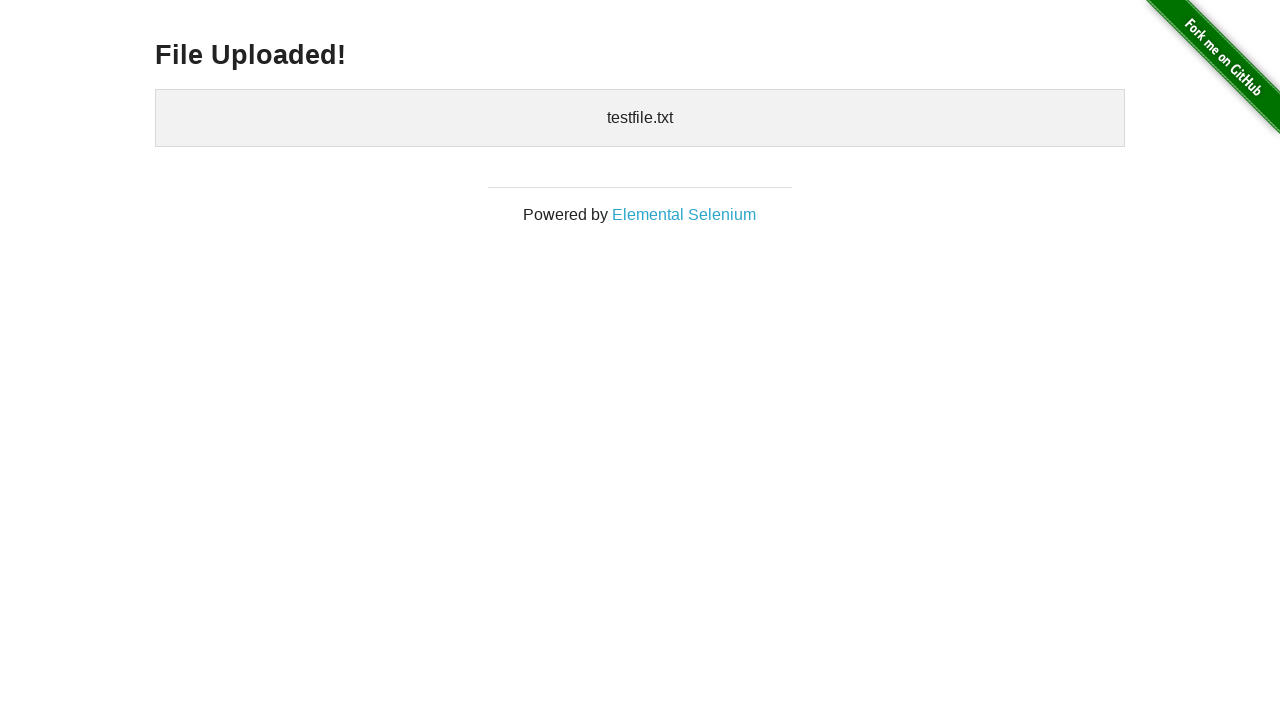